Tests a calculator with a more specific locator that includes the expected result text

Starting URL: https://juliemr.github.io/protractor-demo/

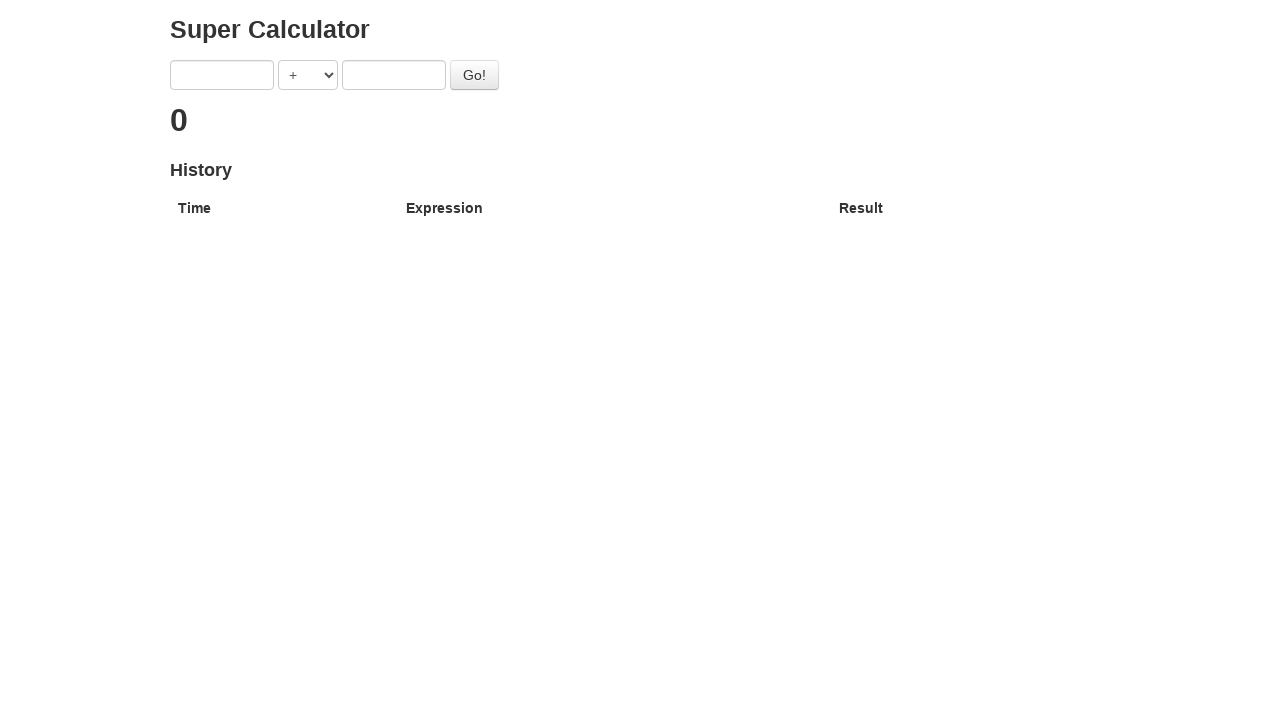

Filled first input field with '5' on xpath=//input[@ng-model='first']
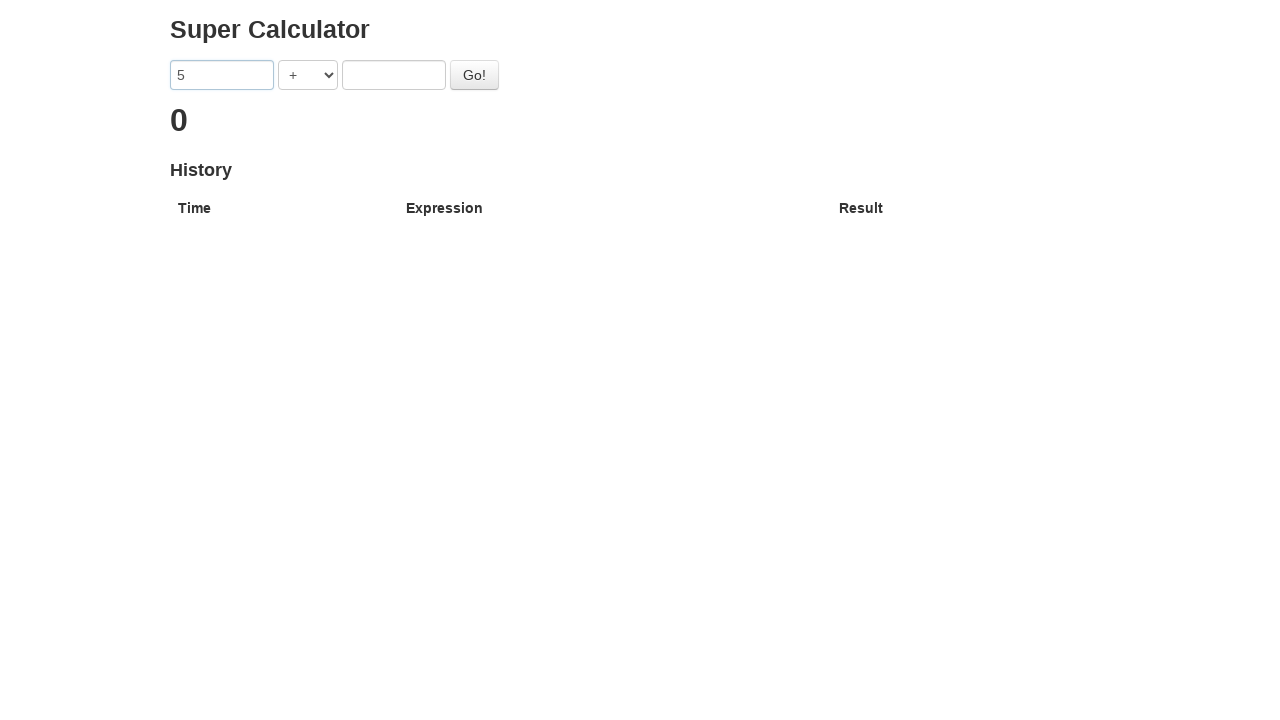

Filled second input field with '6' on xpath=//input[@ng-model='second']
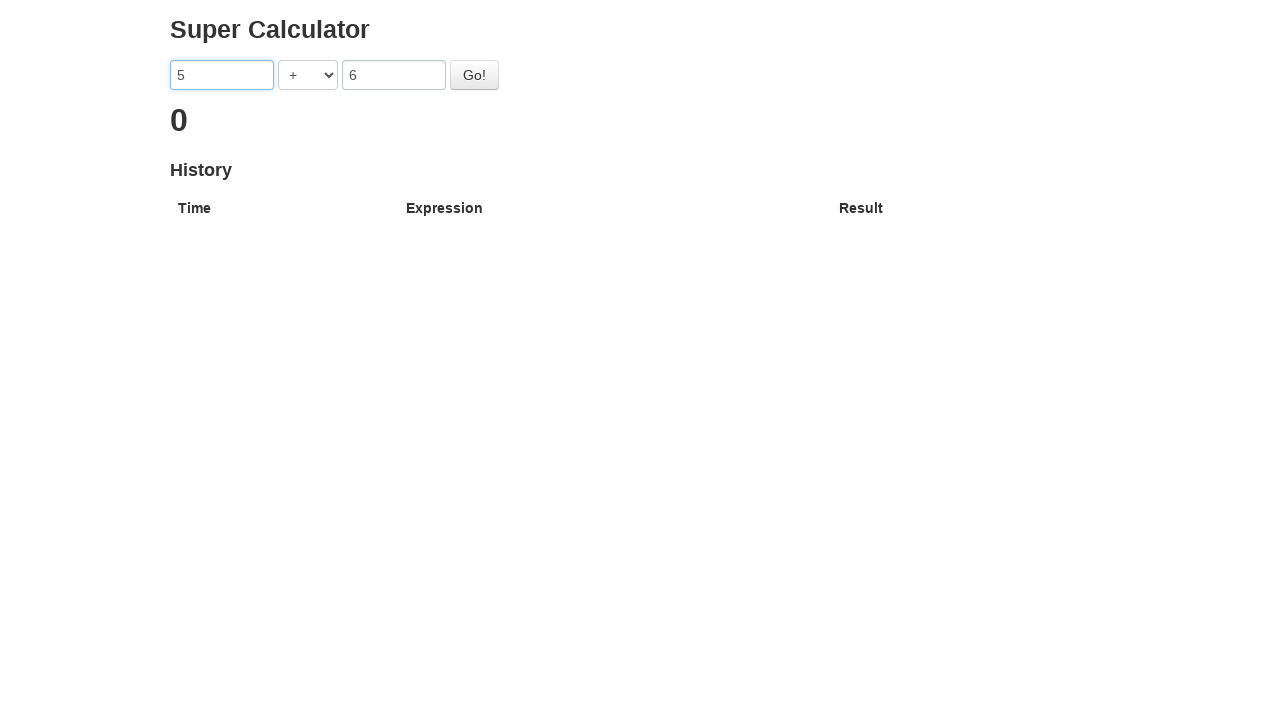

Clicked calculate button at (474, 75) on #gobutton
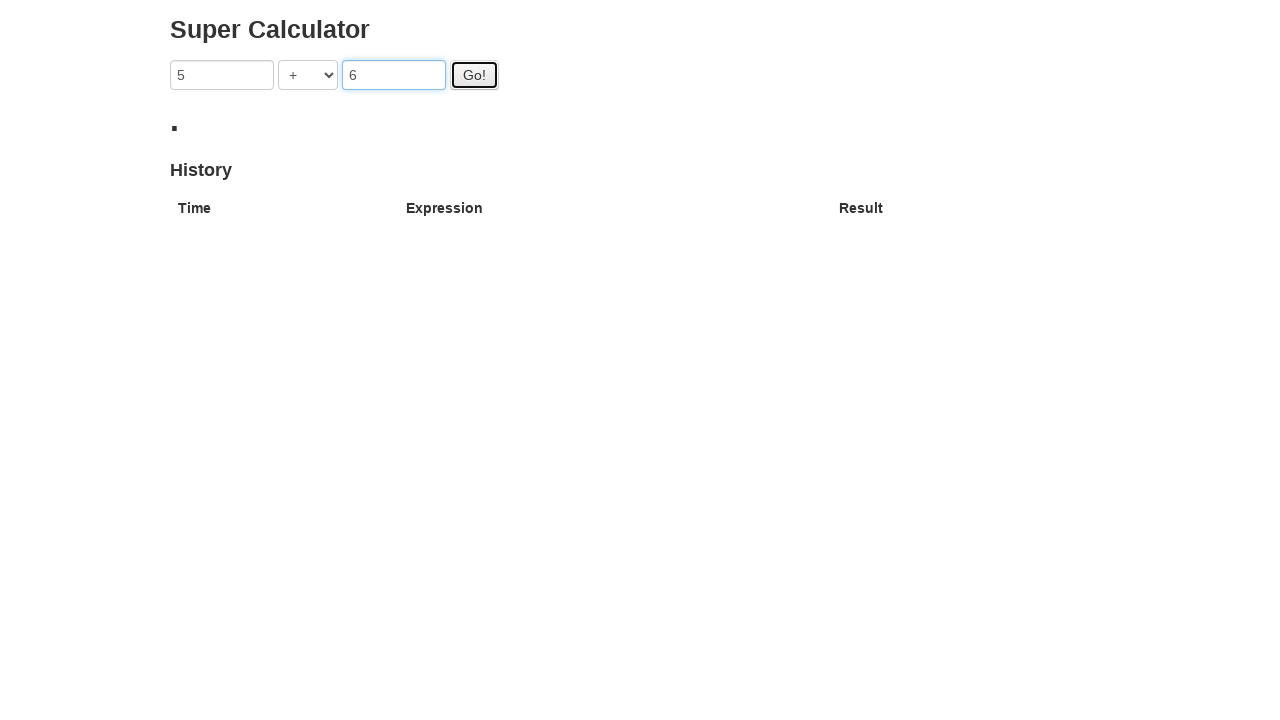

Result element with text '11' appeared on page
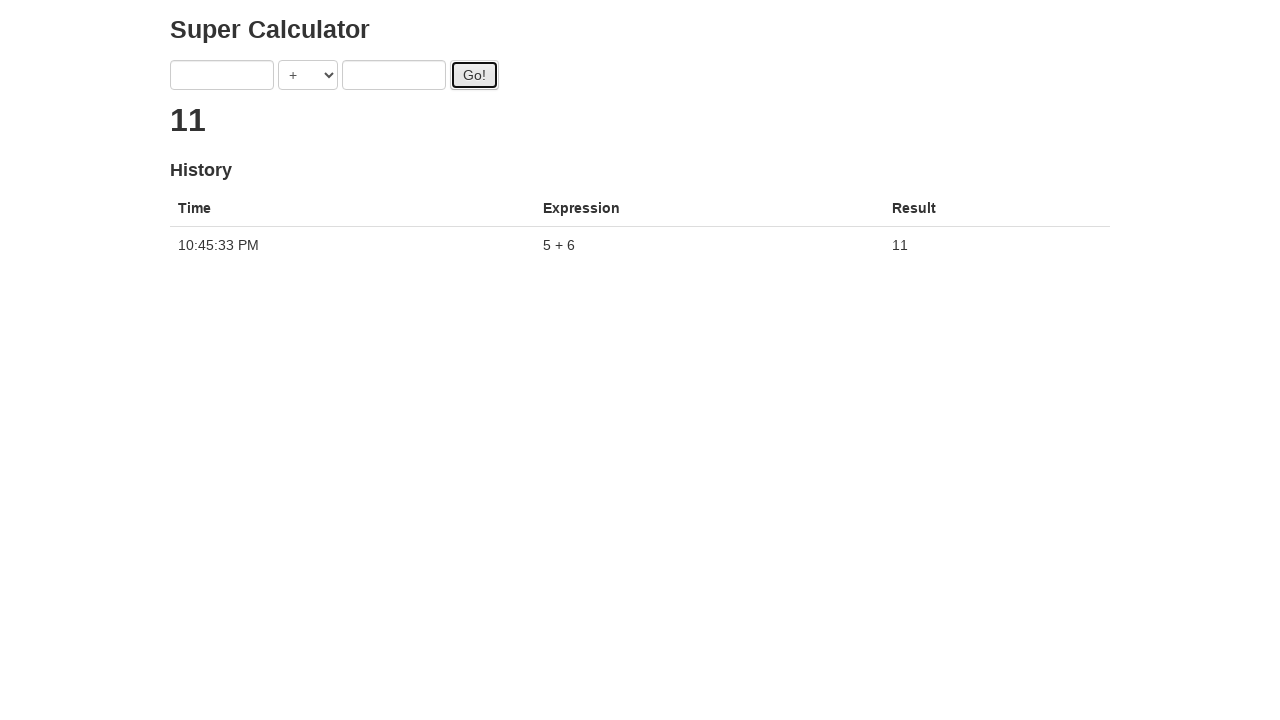

Retrieved result text content
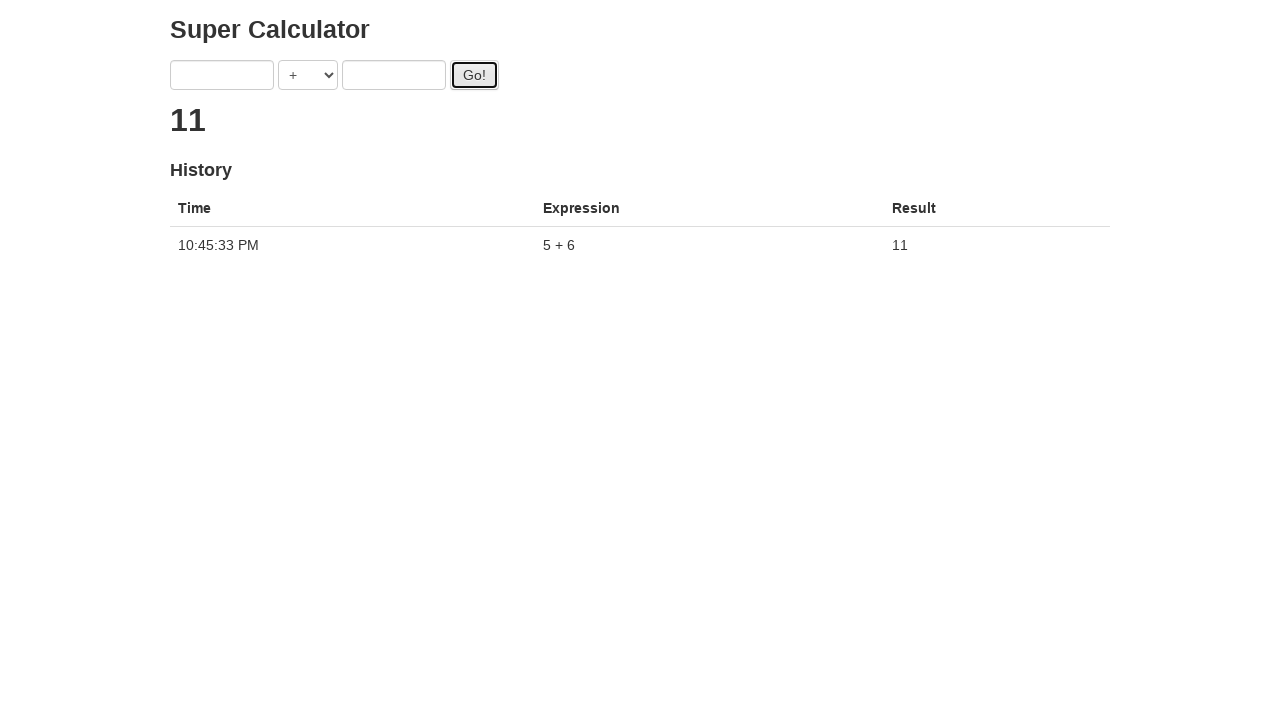

Verified result equals '11'
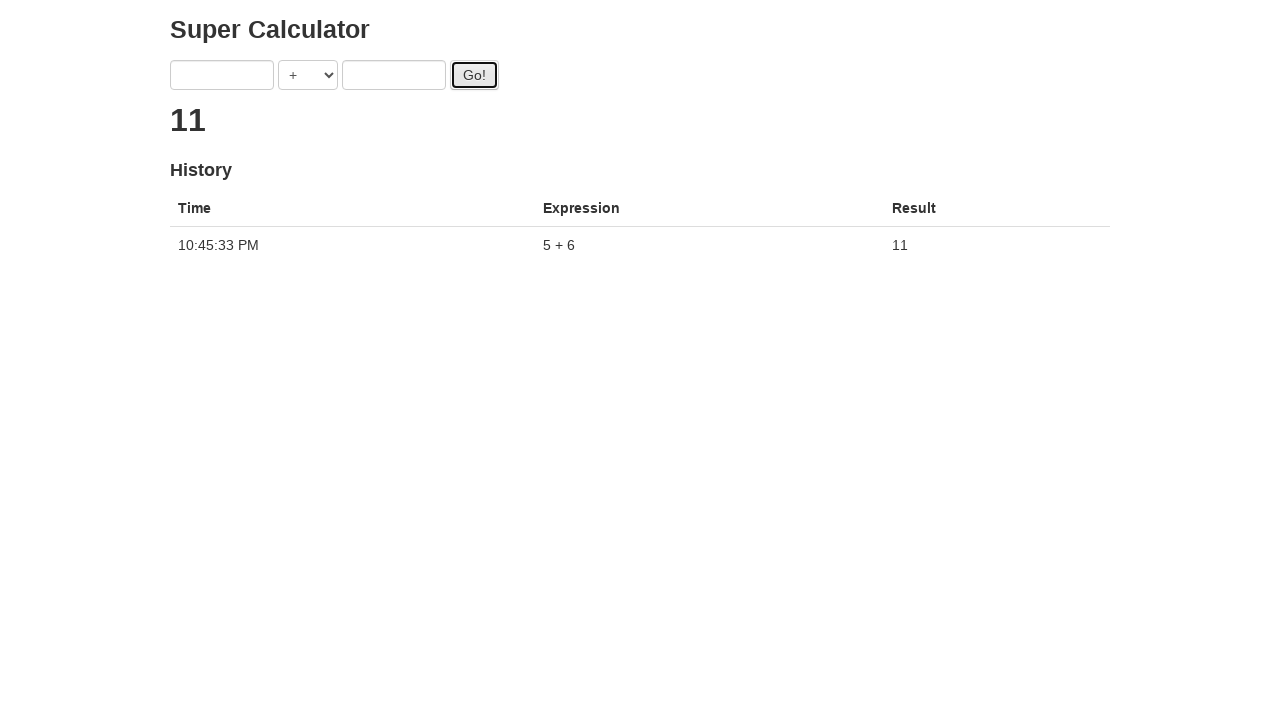

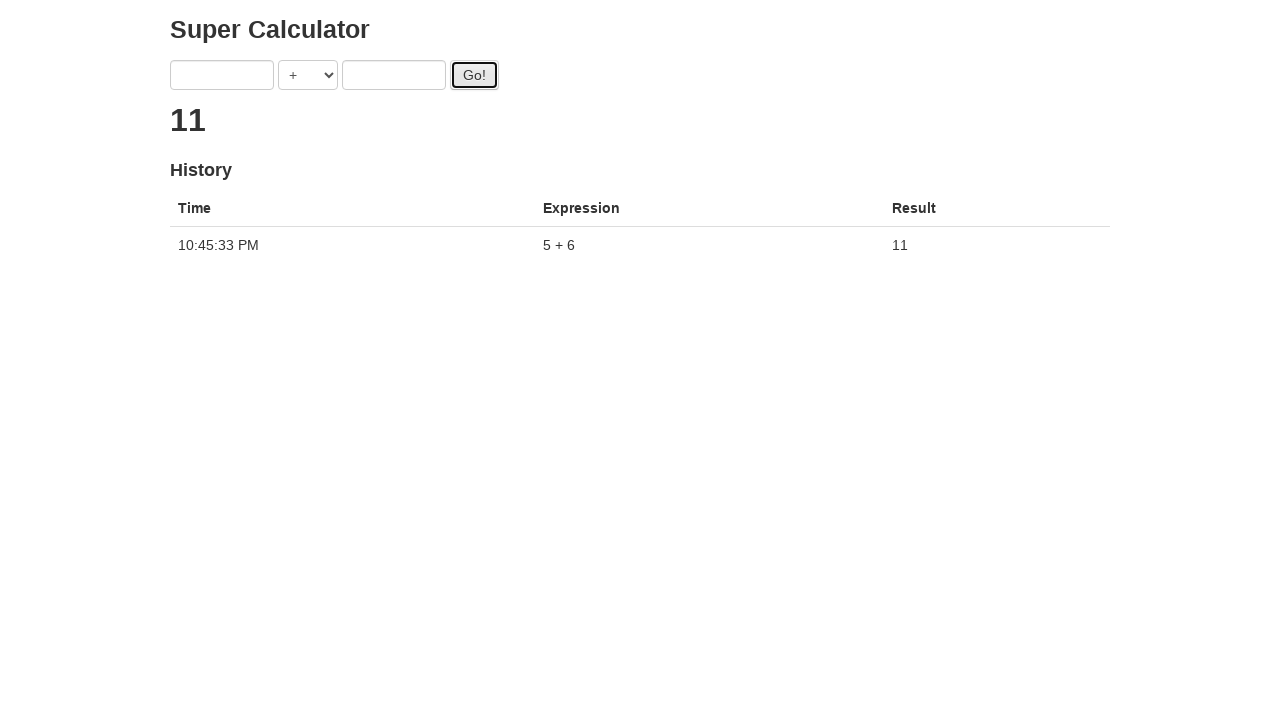